Tests drag-and-drop mouse interaction by navigating to jQuery UI's Draggable demo, switching to the demo iframe, and dragging an element by 100 pixels both horizontally and vertically.

Starting URL: https://www.jqueryui.com/

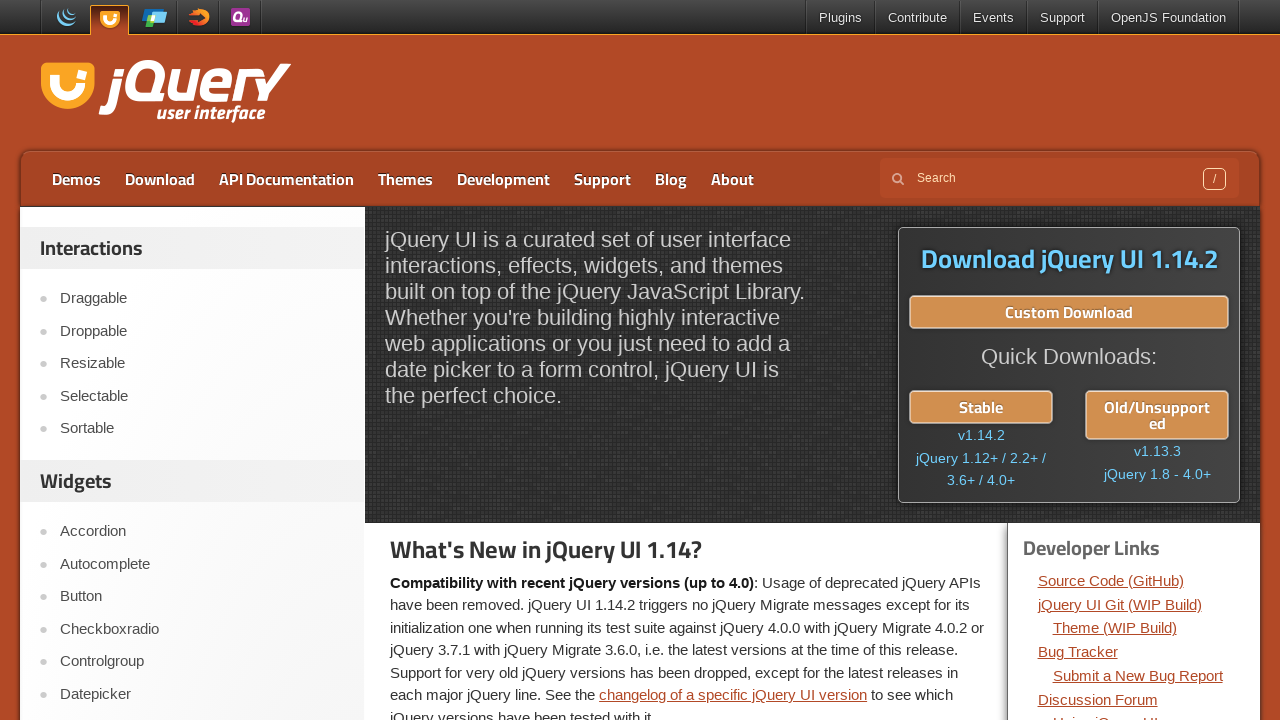

Clicked on Draggable link to navigate to jQuery UI Draggable demo at (202, 299) on text=Draggable
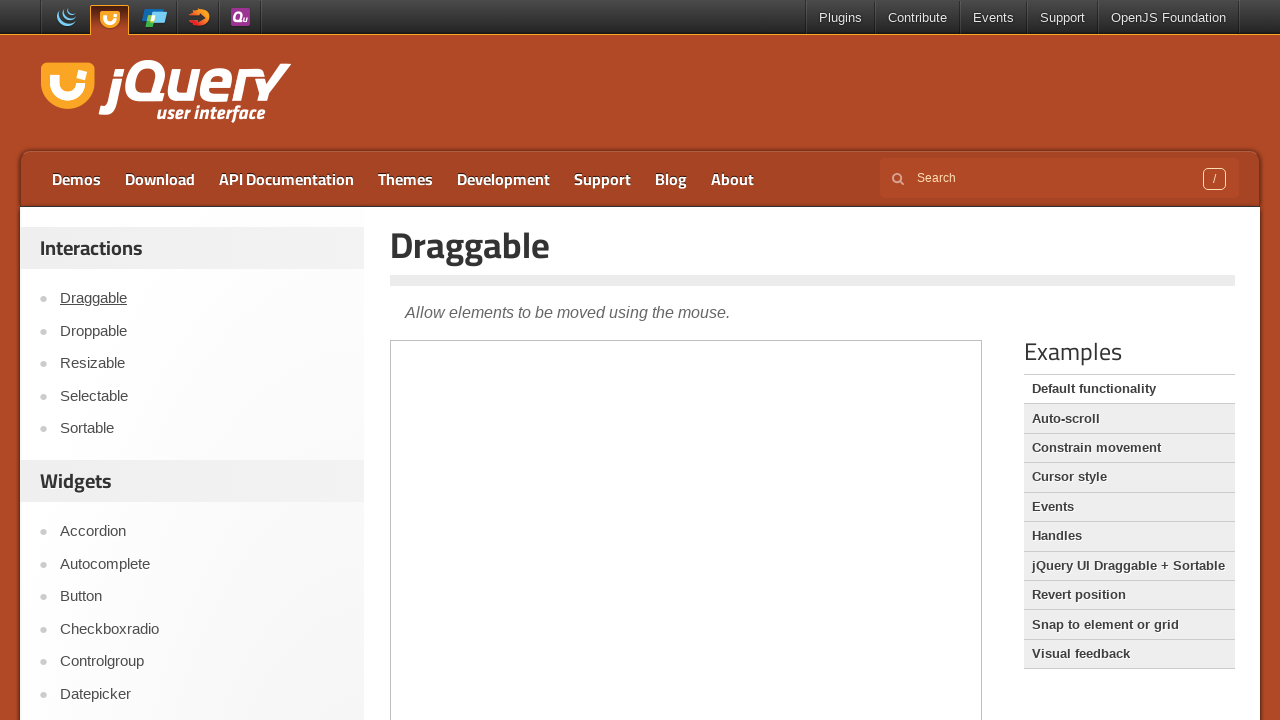

Located demo iframe using frame_locator
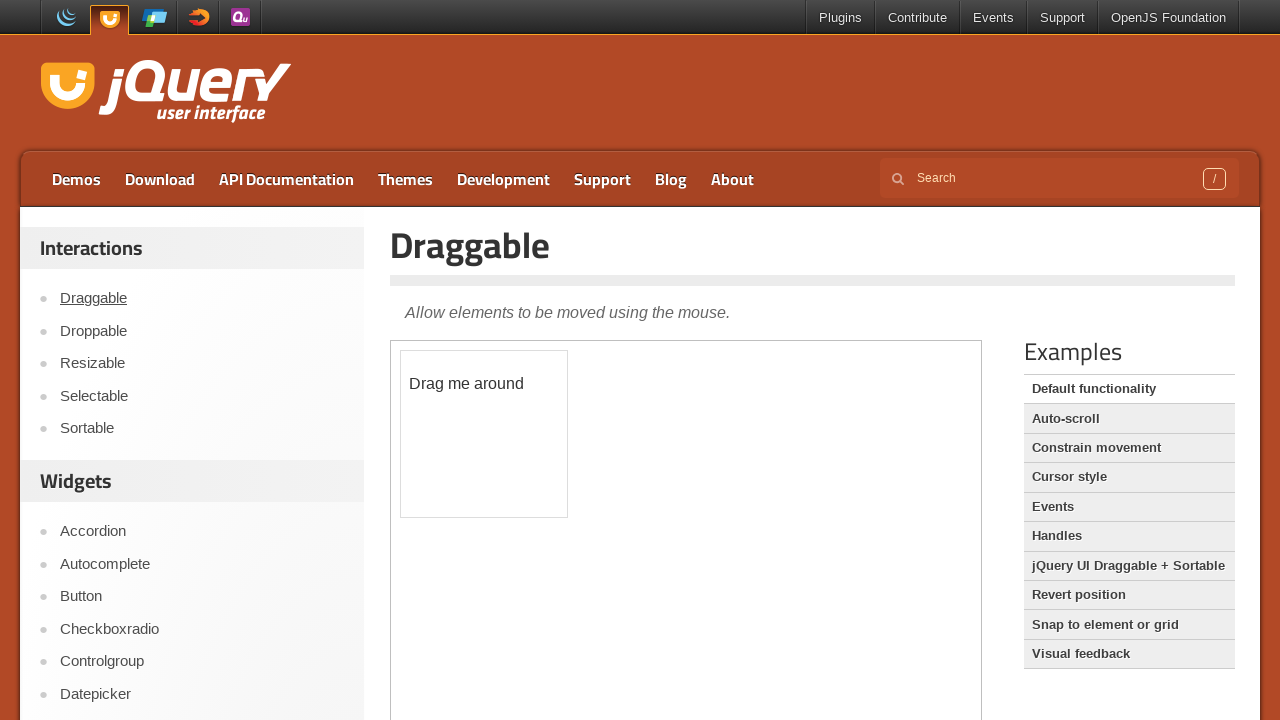

Waited for draggable element to be visible in iframe
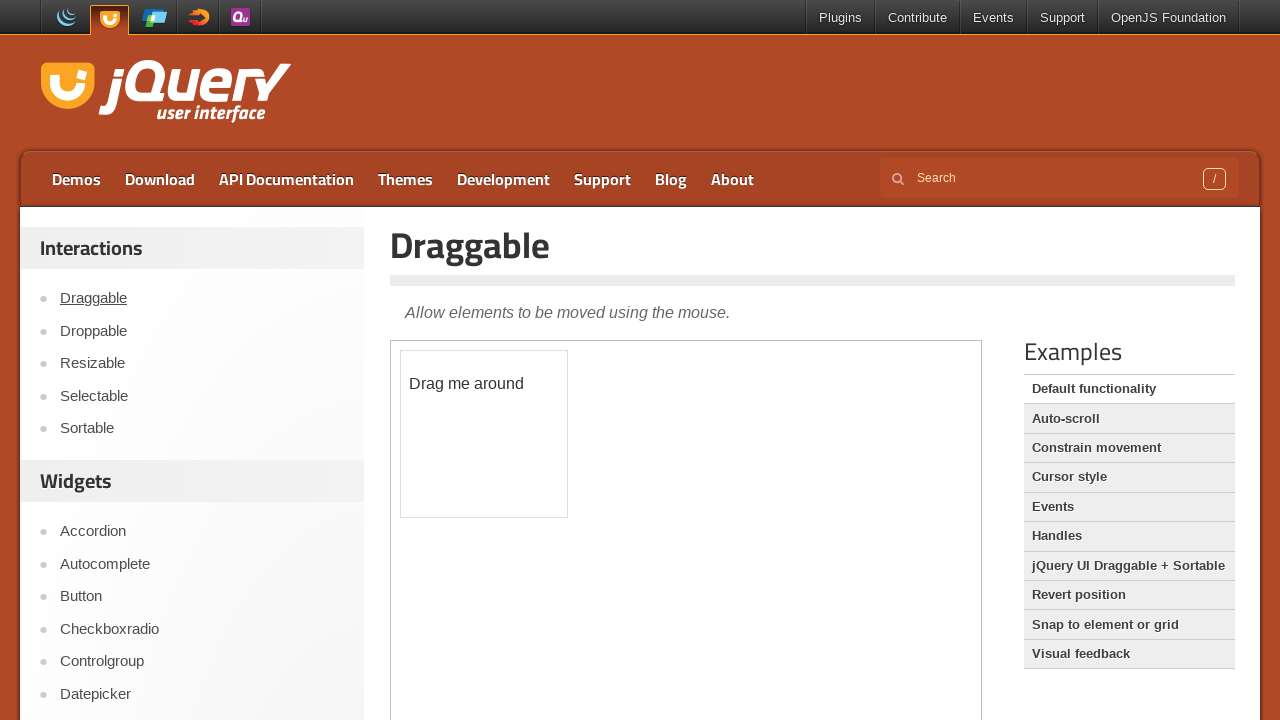

Retrieved draggable element's bounding box for drag calculation
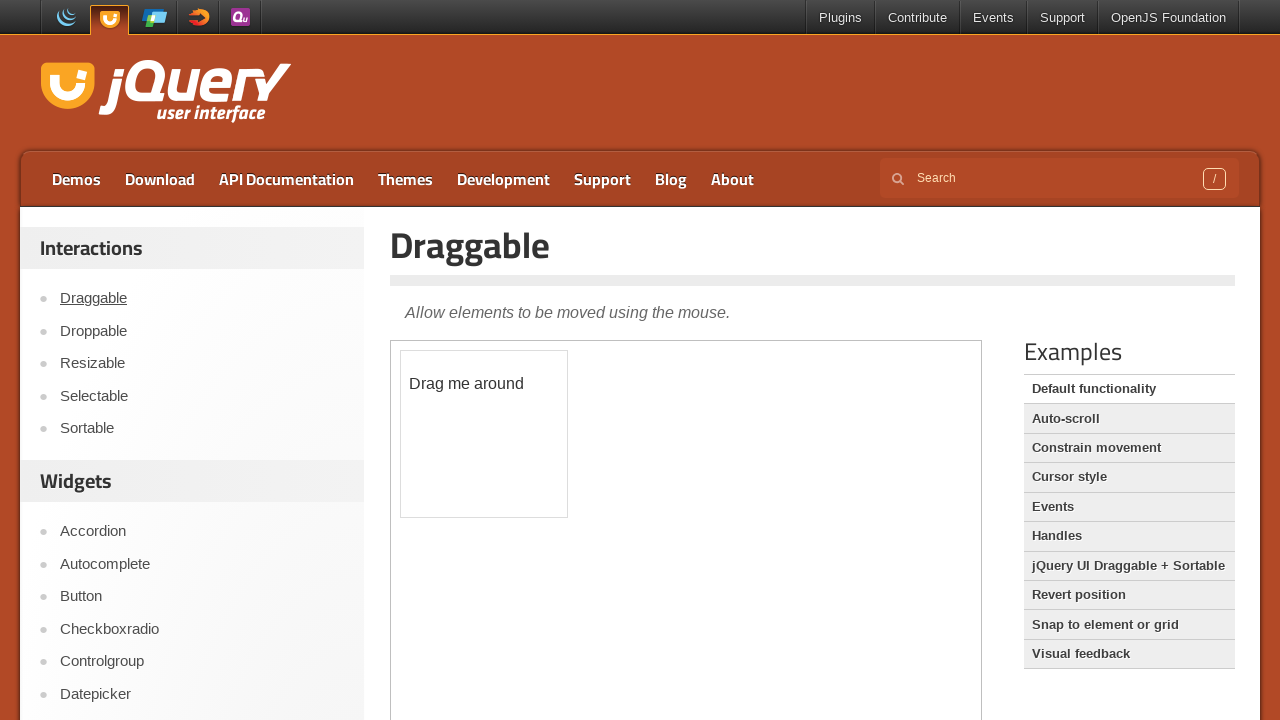

Moved mouse to center of draggable element at (484, 434)
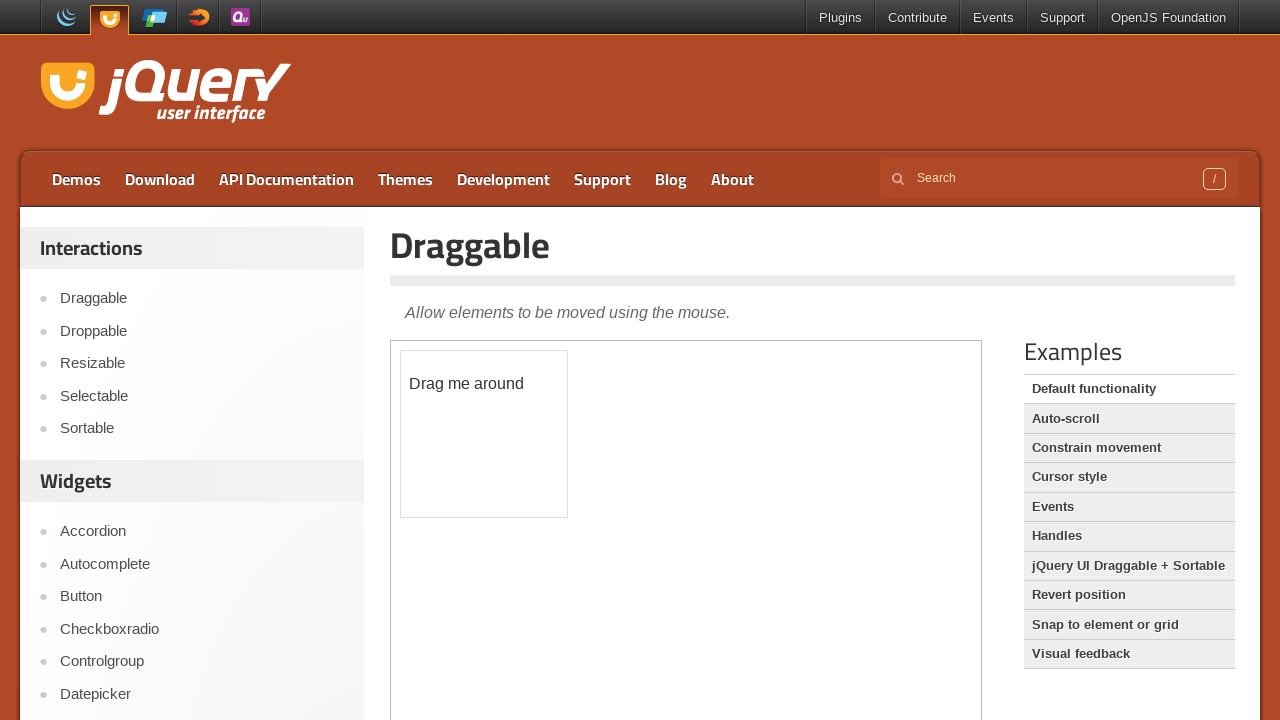

Pressed mouse button down on draggable element at (484, 434)
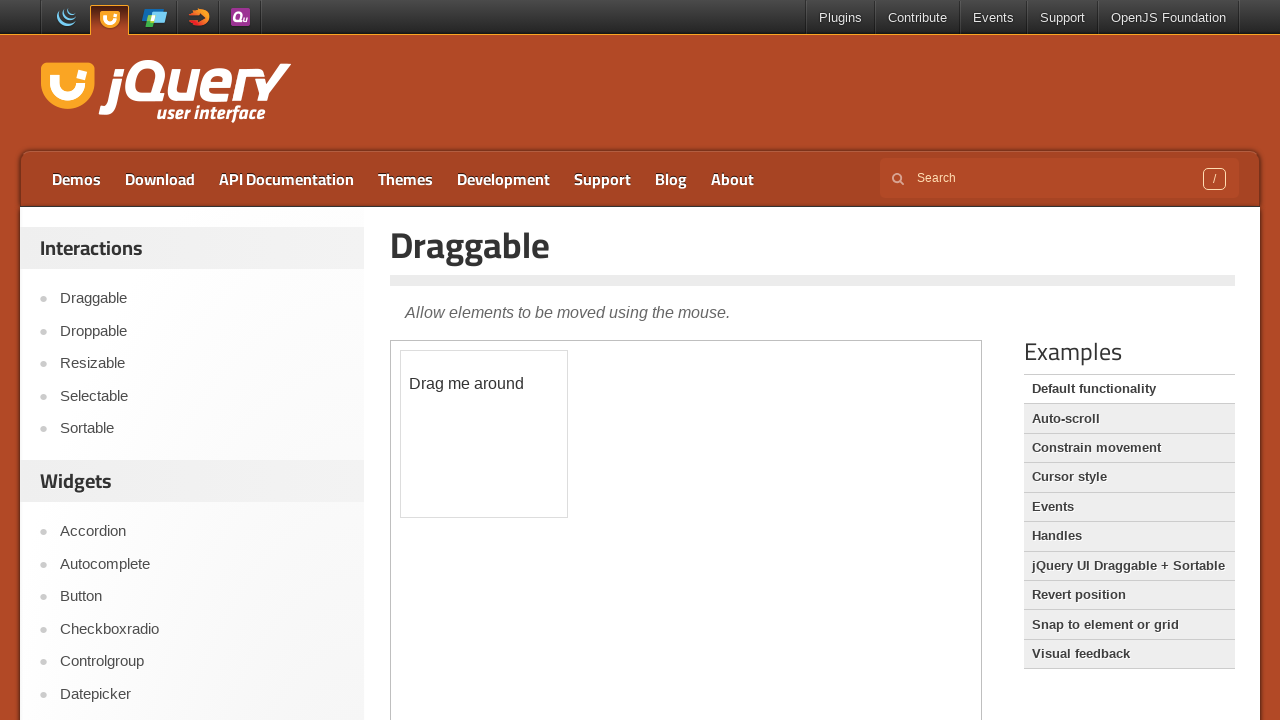

Dragged element 100 pixels right and 100 pixels down at (584, 534)
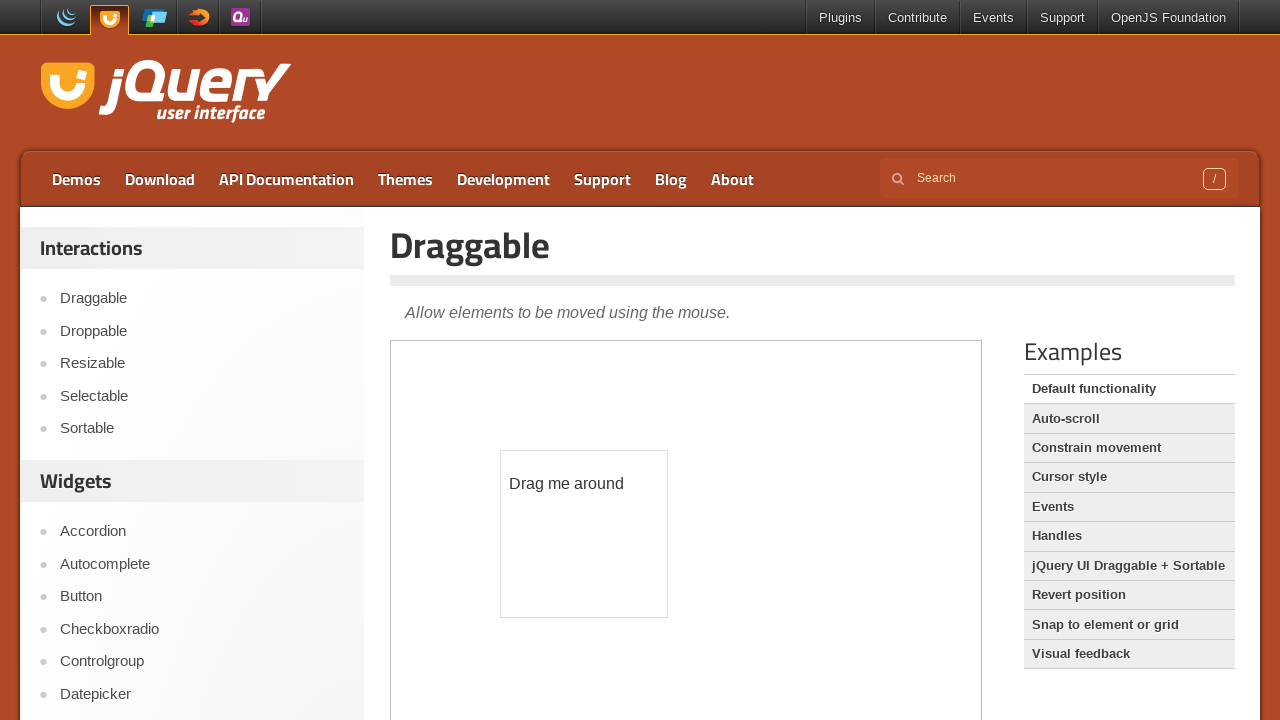

Released mouse button to complete drag-and-drop action at (584, 534)
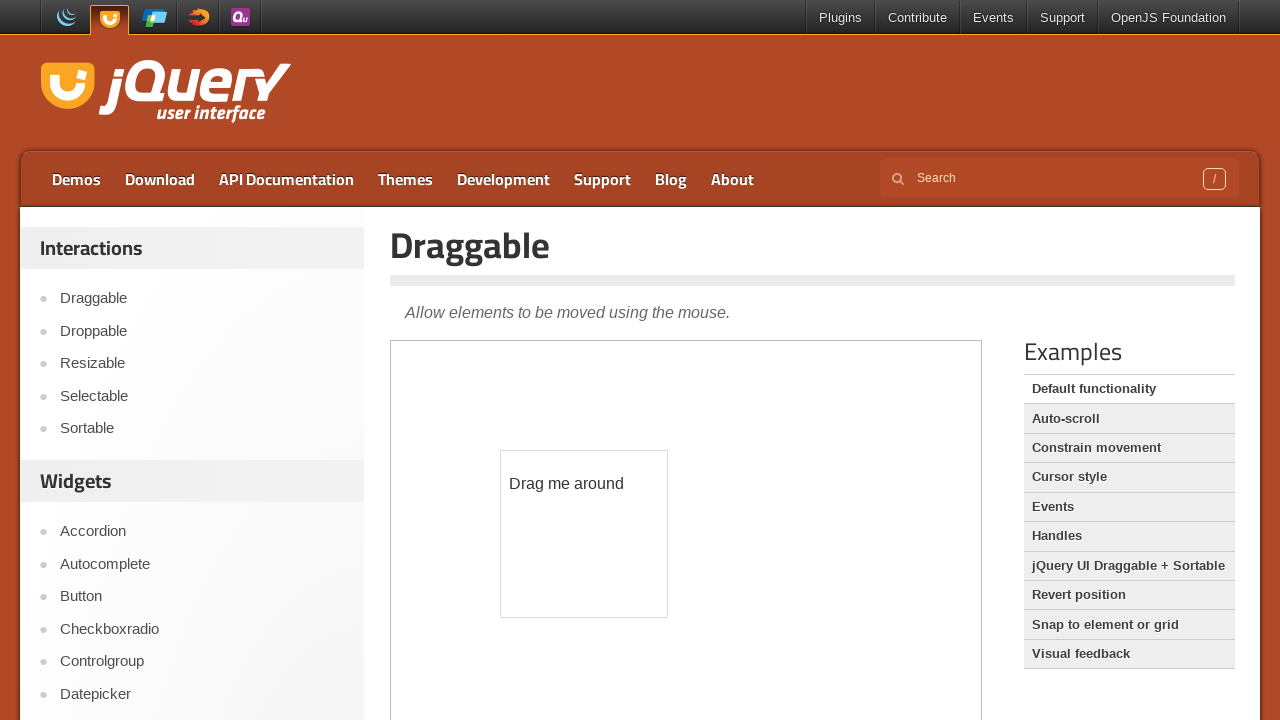

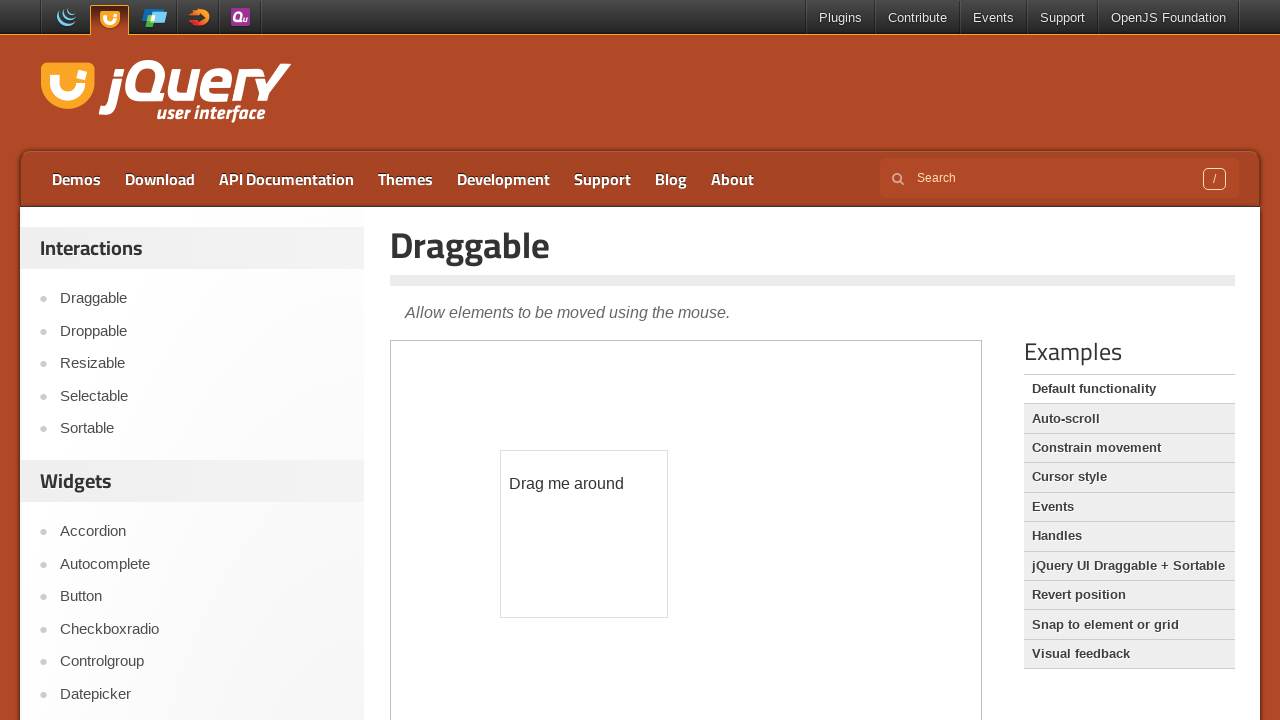